Tests the Playwright homepage by verifying the title contains "Playwright", checking the "Get started" link has the correct href attribute, clicking on it, and verifying navigation to the intro page.

Starting URL: https://playwright.dev

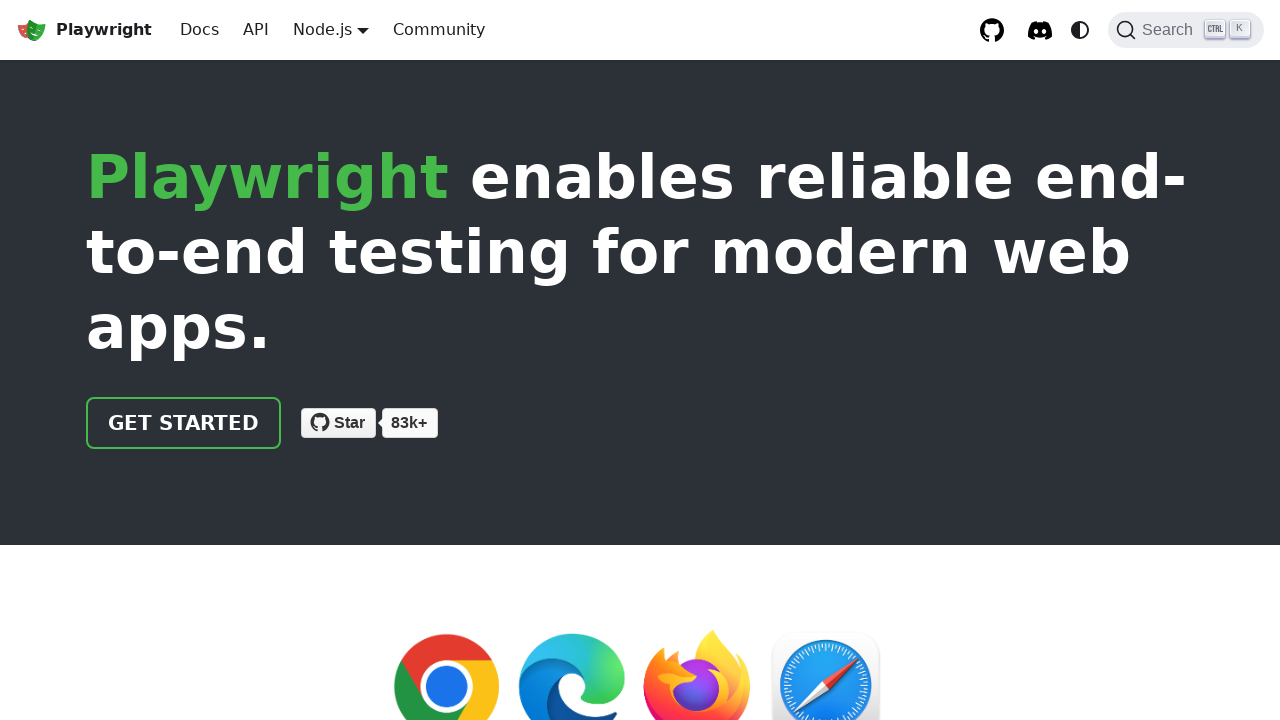

Verified page title contains 'Playwright'
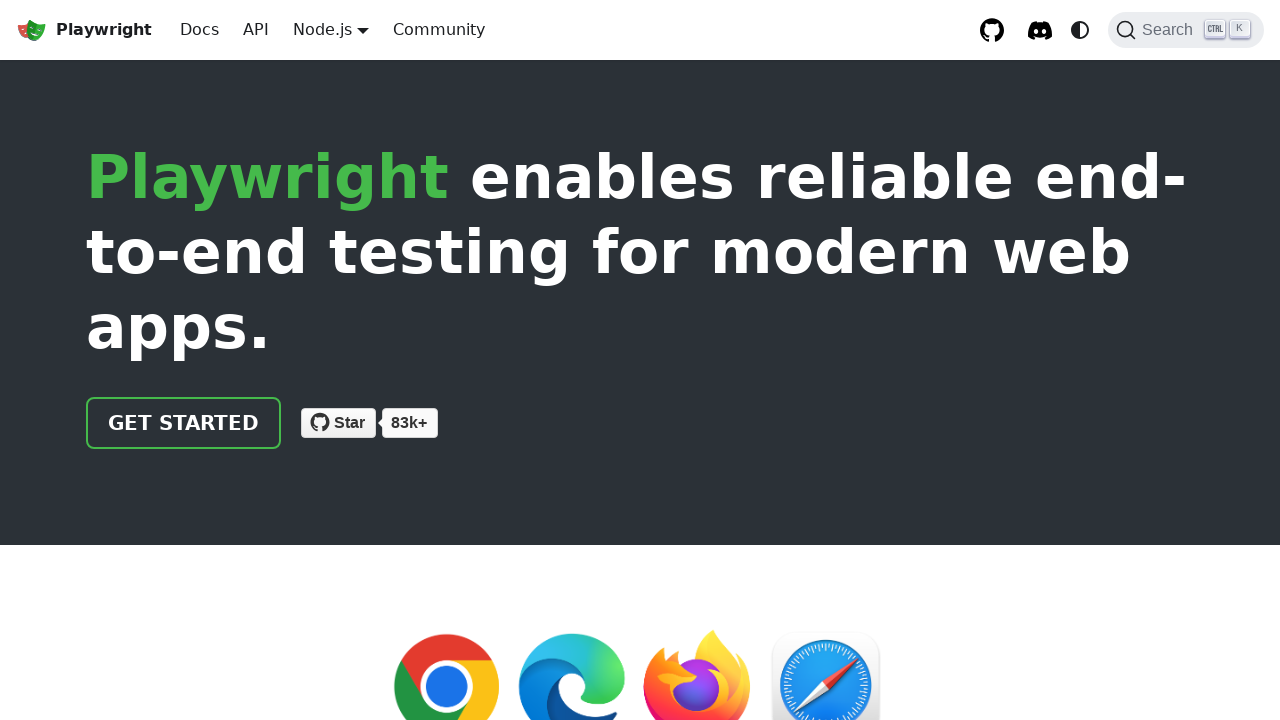

Located the 'Get started' link
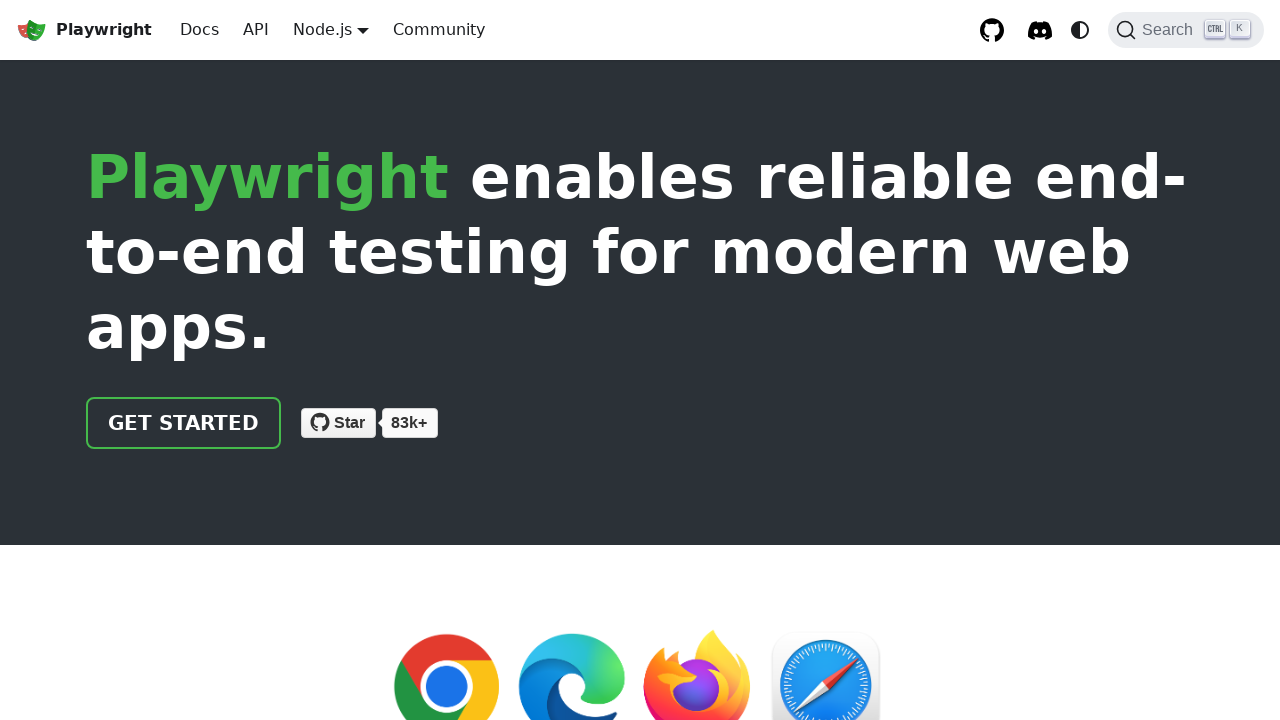

Verified 'Get started' link has href attribute '/docs/intro'
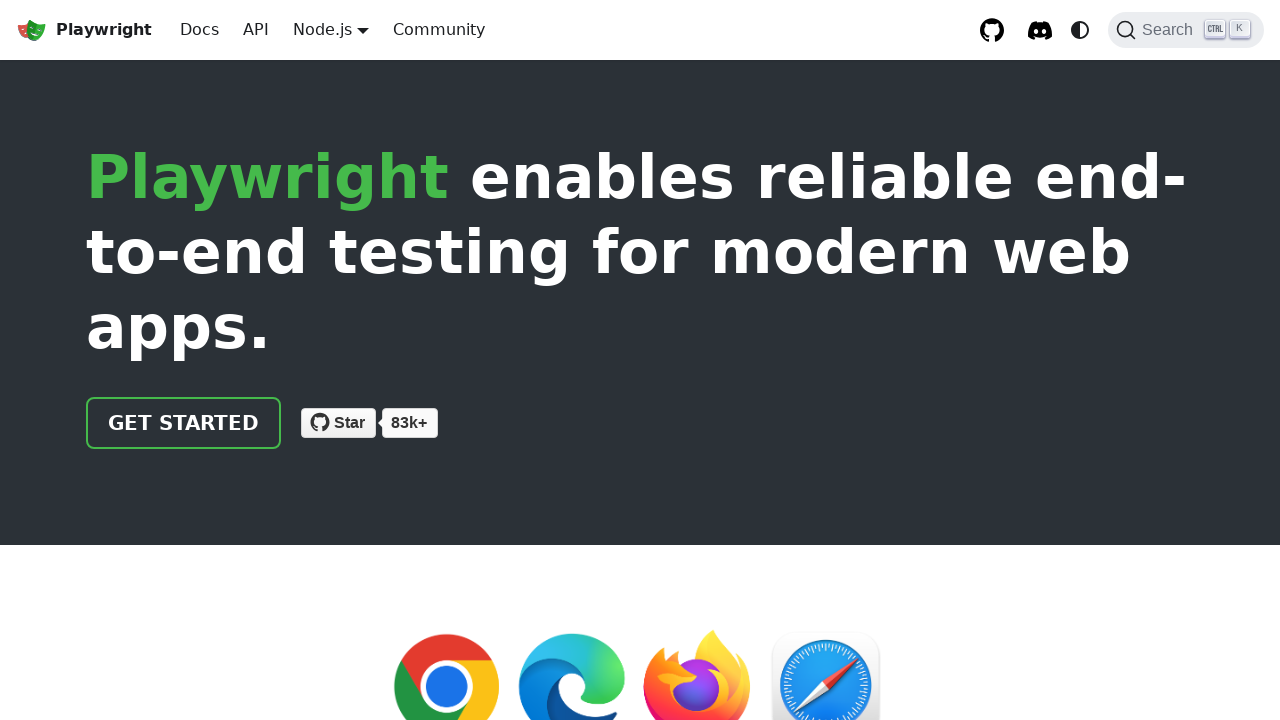

Clicked the 'Get started' link at (184, 423) on internal:role=link[name="Get started"i]
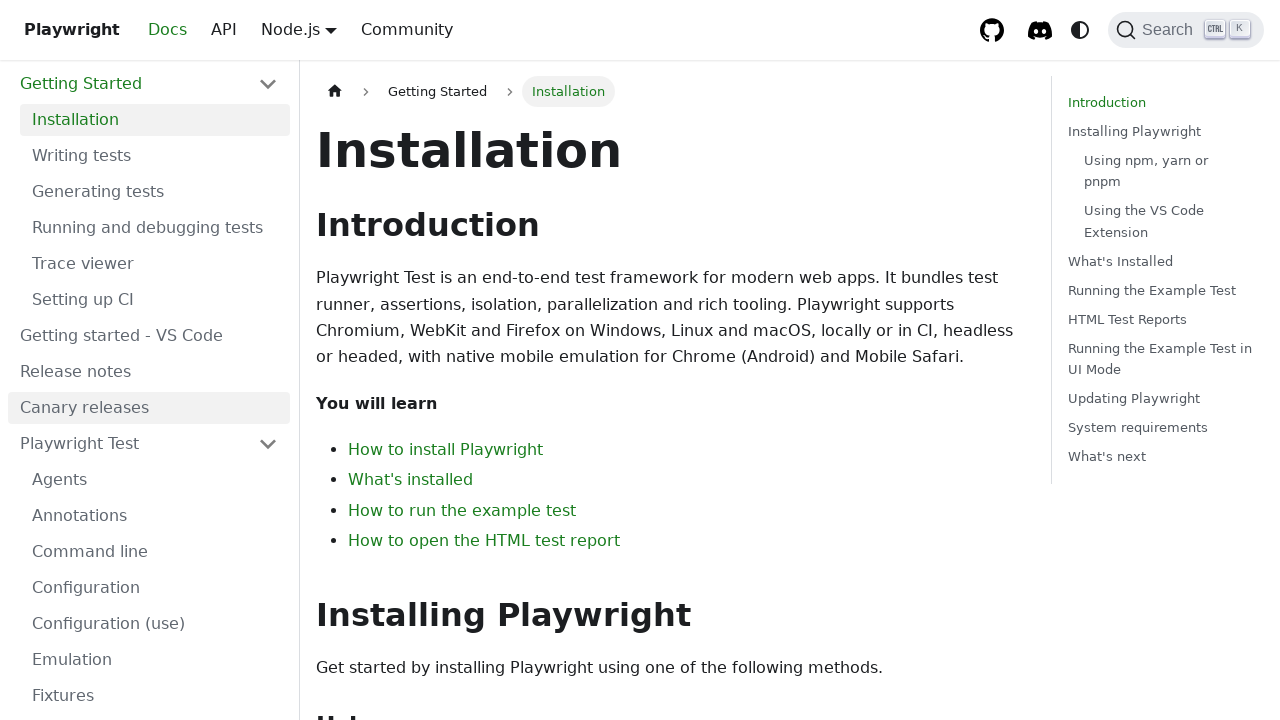

Verified navigation to intro page (URL contains 'intro')
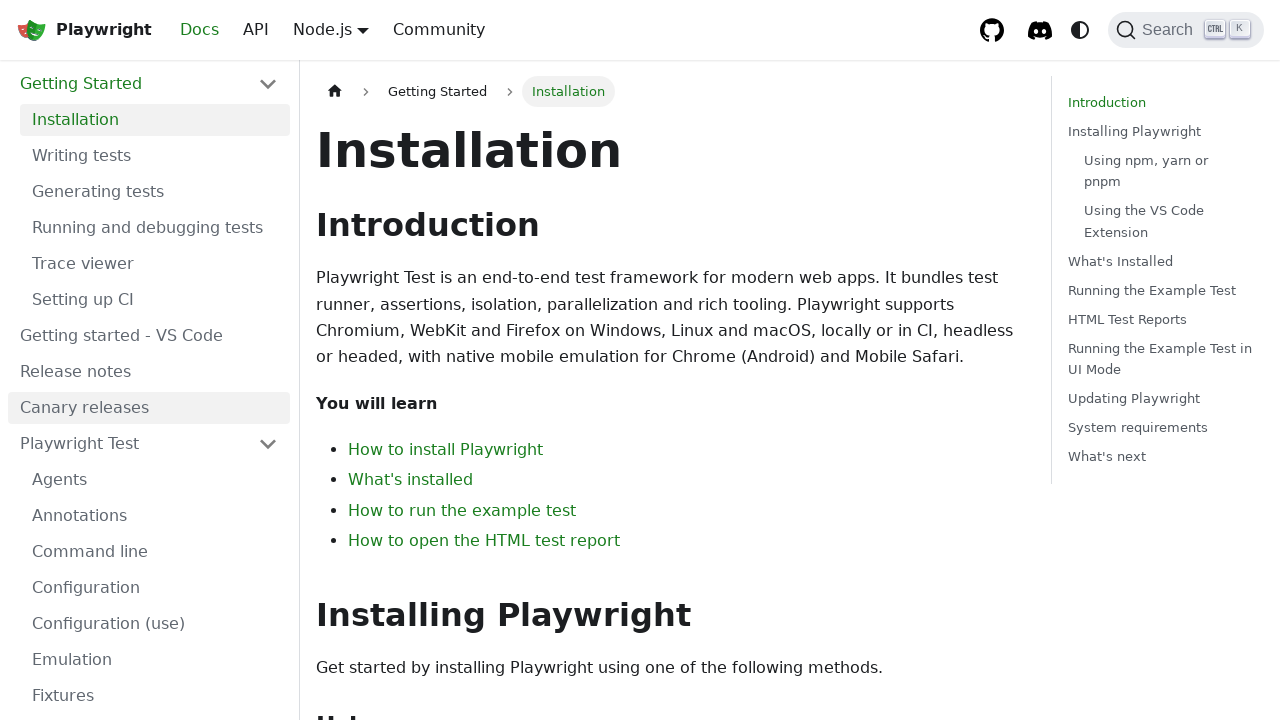

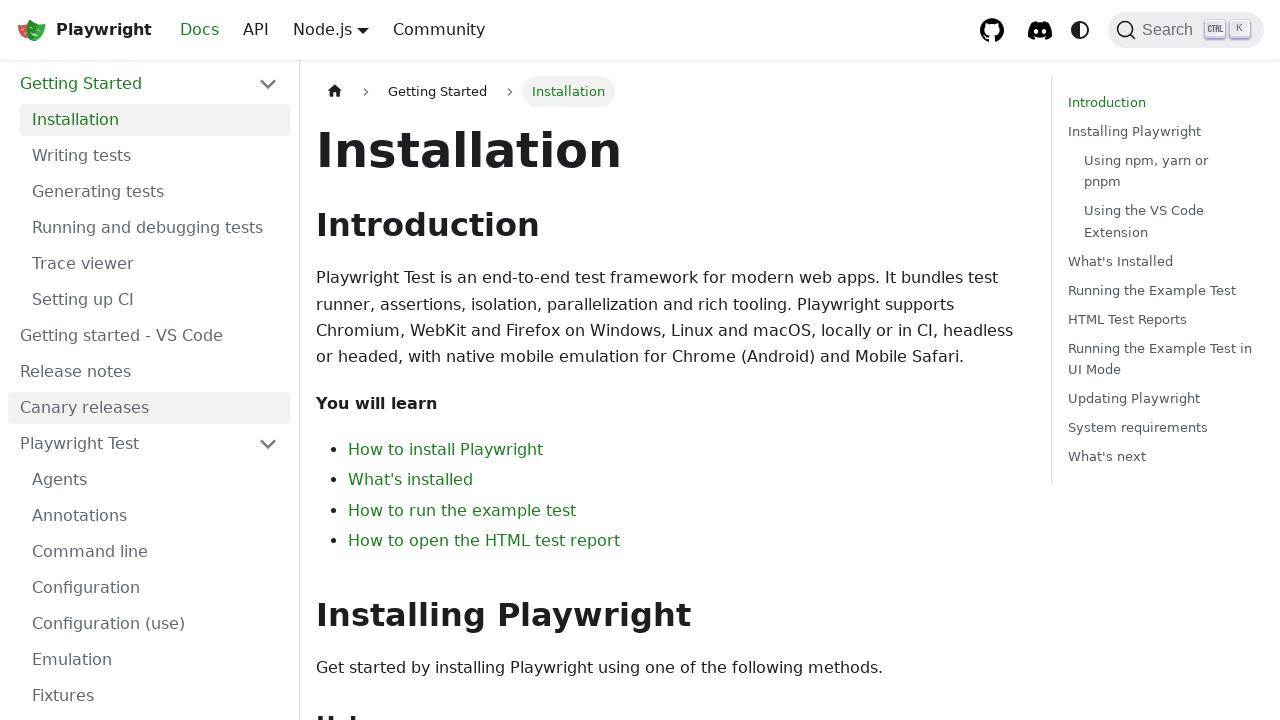